Tests checkbox interaction on an automation practice page by clicking on a checkbox element

Starting URL: https://rahulshettyacademy.com/AutomationPractice/

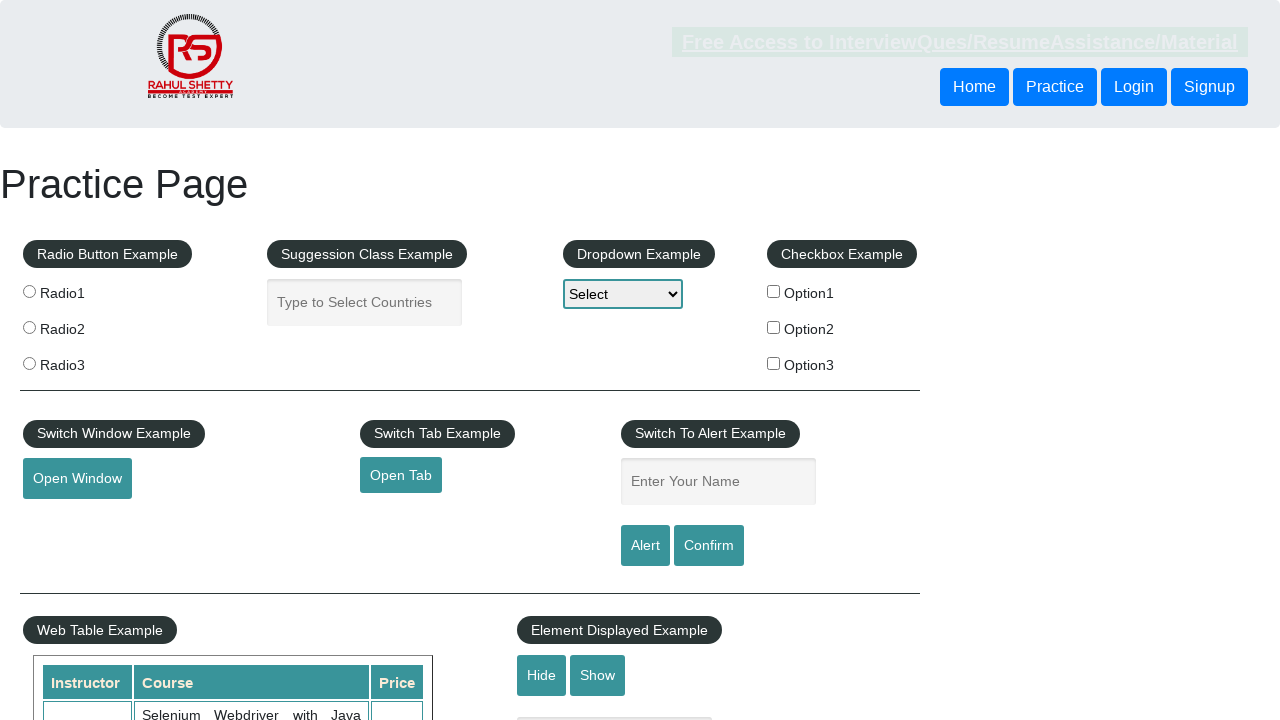

Navigated to automation practice page
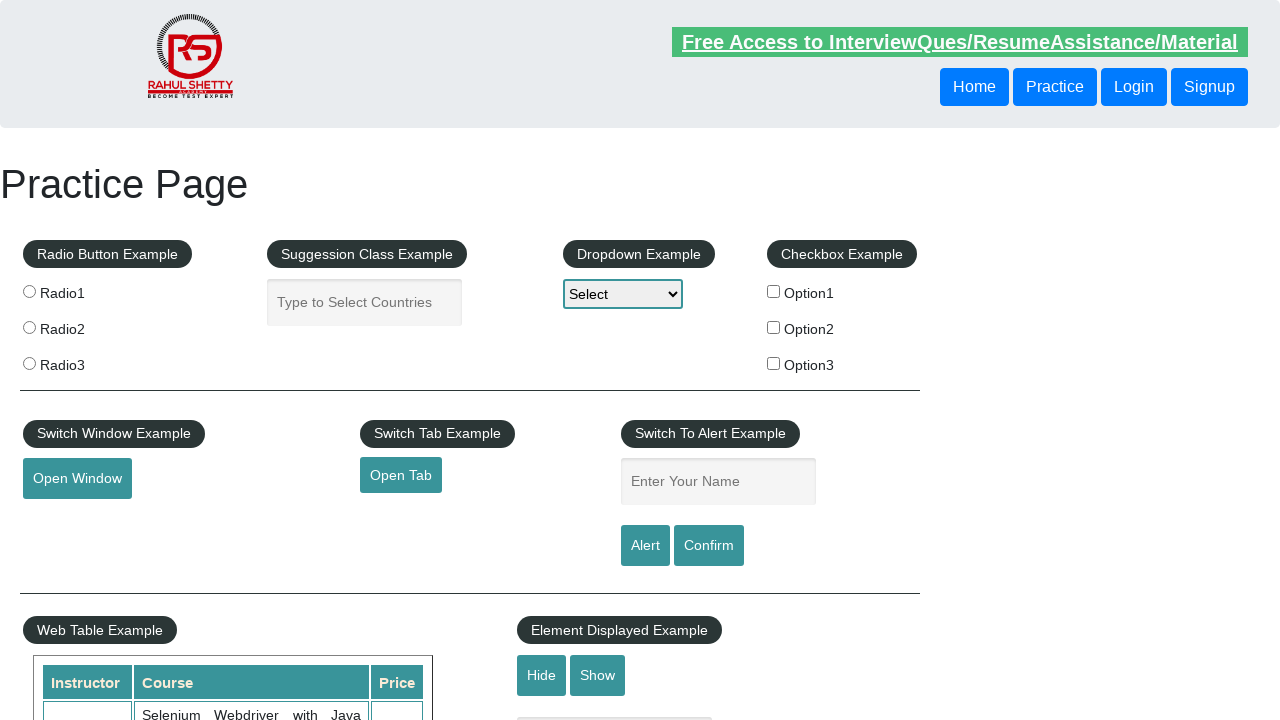

Clicked on the first checkbox option at (774, 291) on #checkBoxOption1
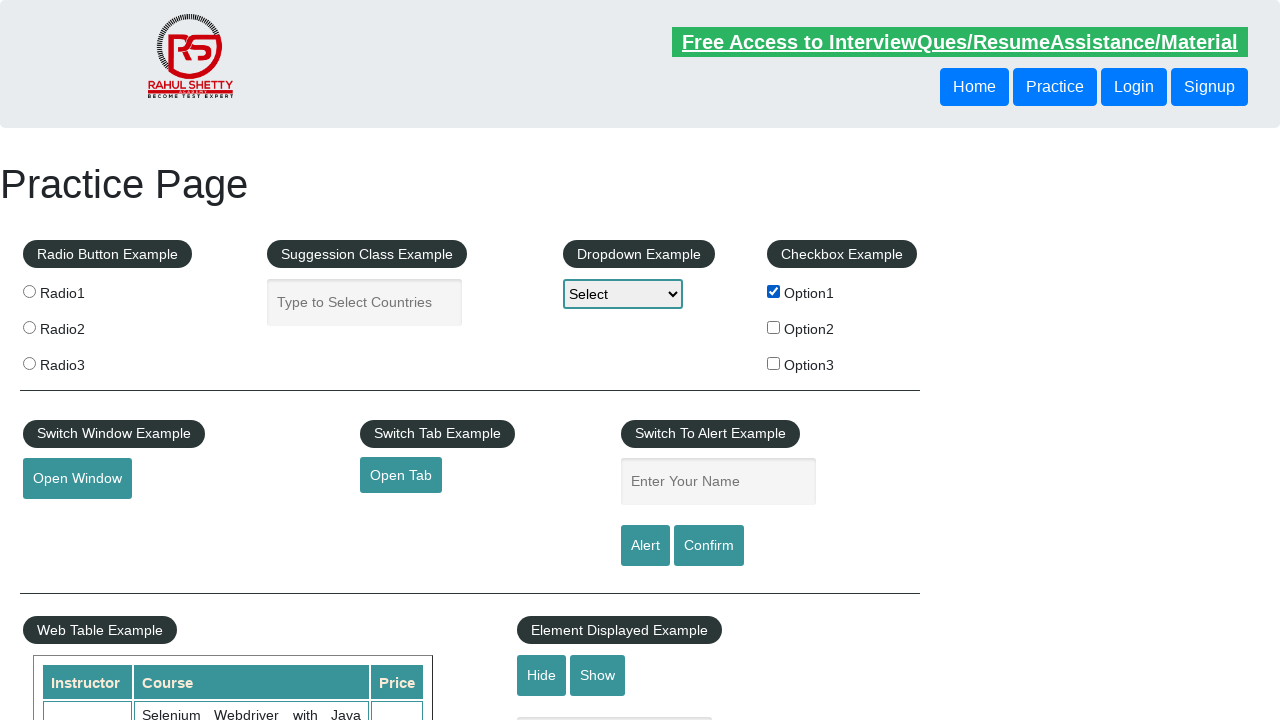

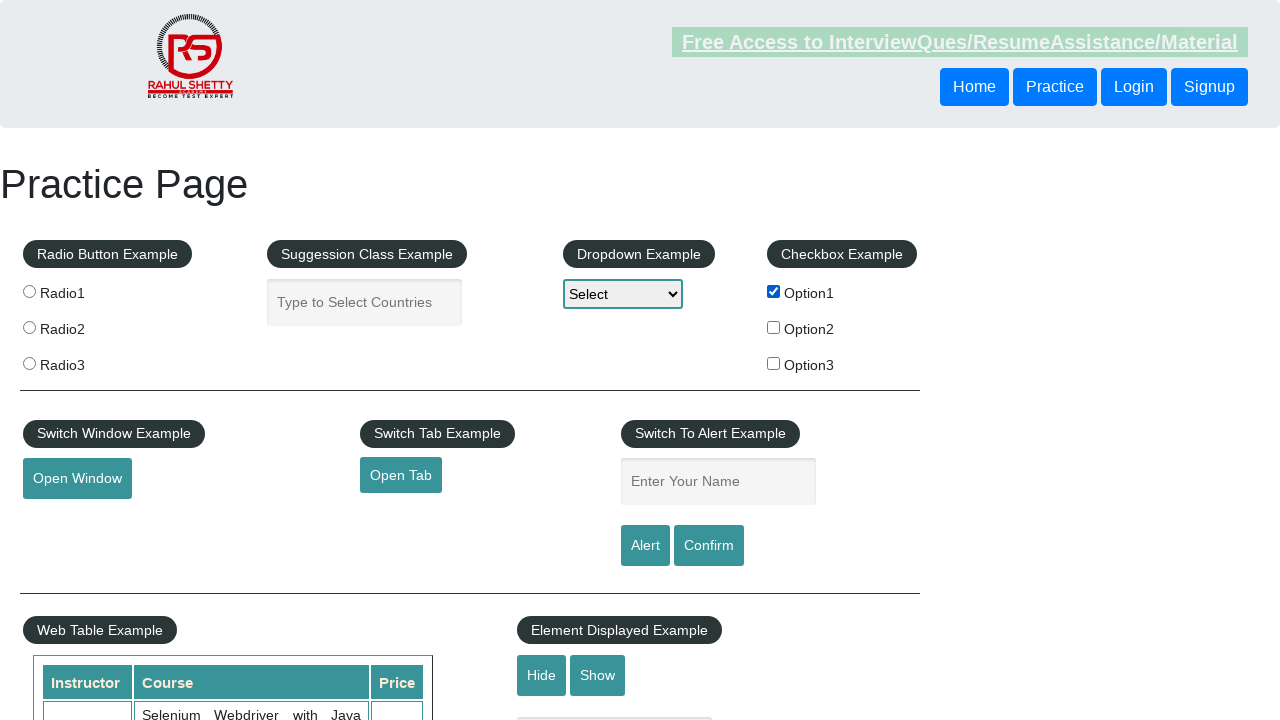